Tests the complete flight booking flow on Blazedemo by selecting departure and destination cities, choosing a flight, filling in passenger and payment details, and completing the purchase.

Starting URL: https://blazedemo.com/index.php

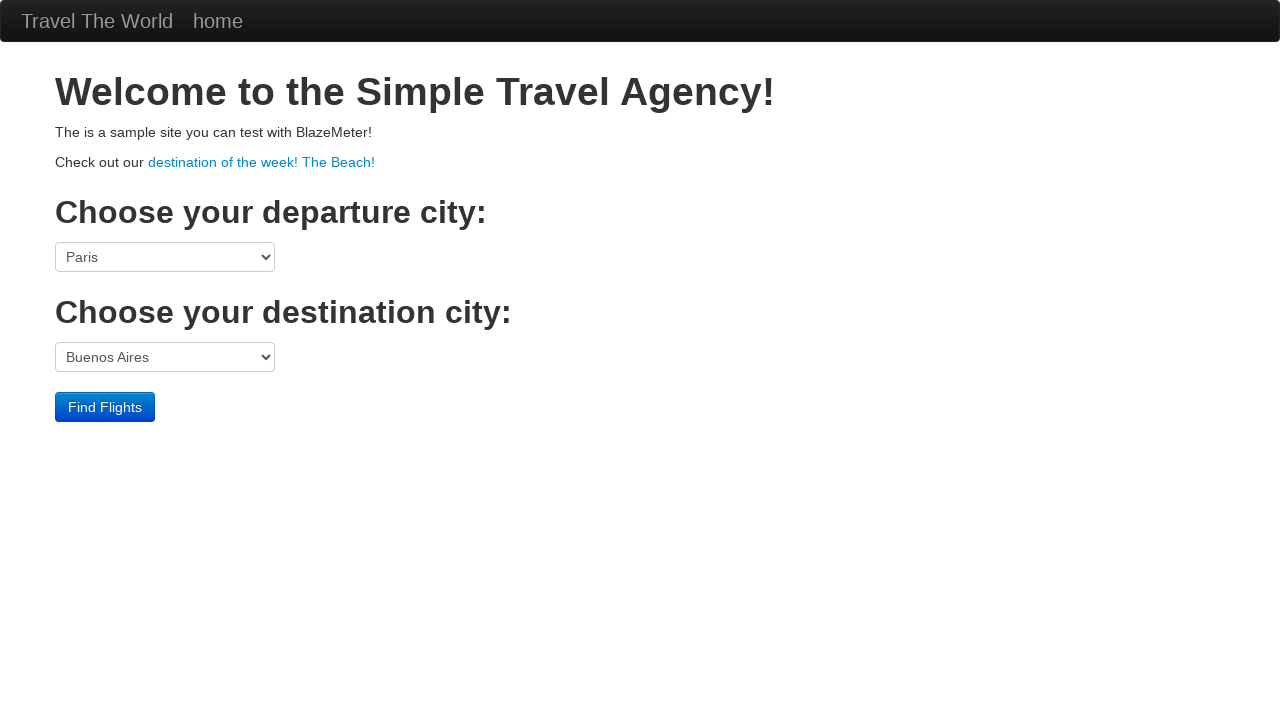

Selected San Diego as departure city on select[name="fromPort"]
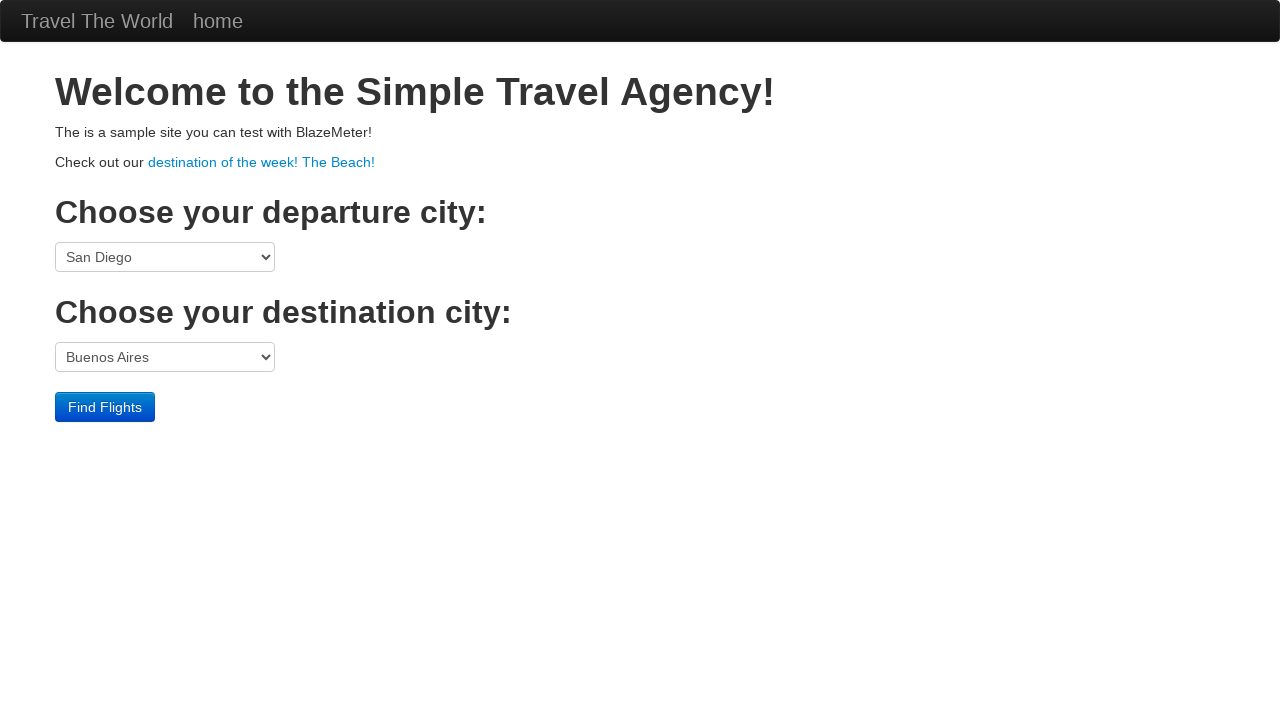

Selected Berlin as destination city on select[name="toPort"]
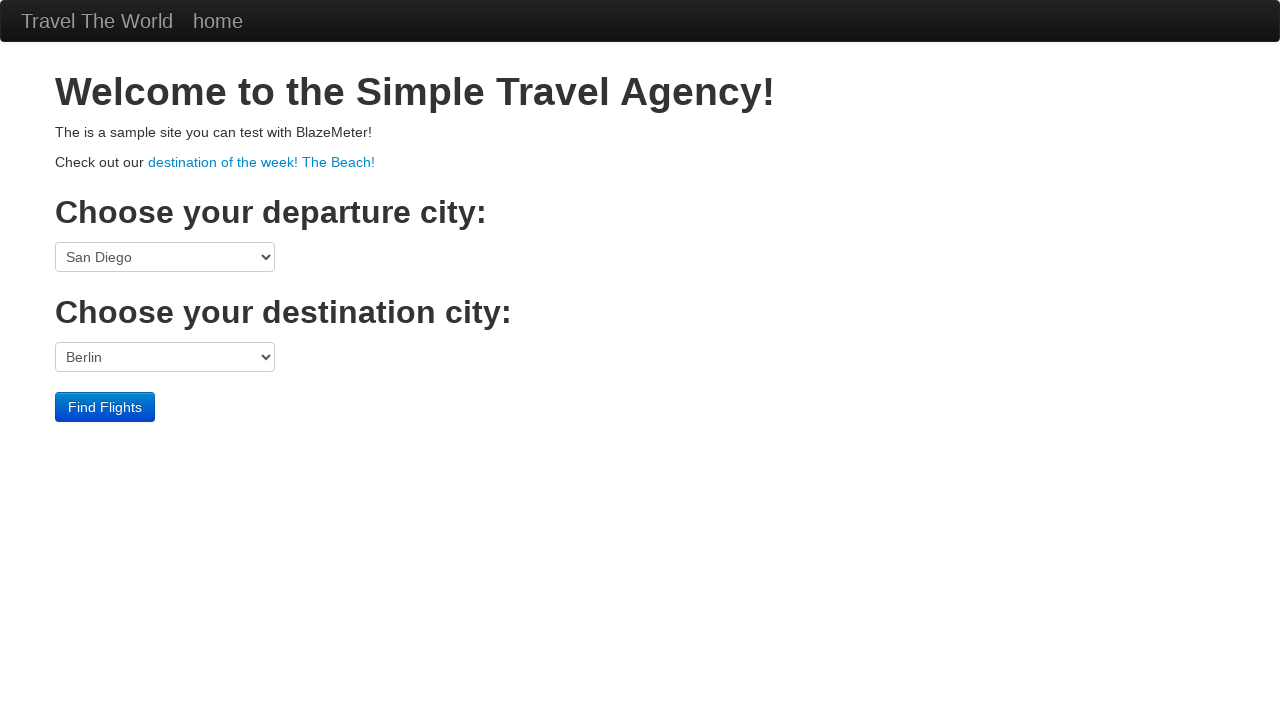

Clicked Find Flights button to search for available flights at (105, 407) on internal:role=button[name="Find Flights"i]
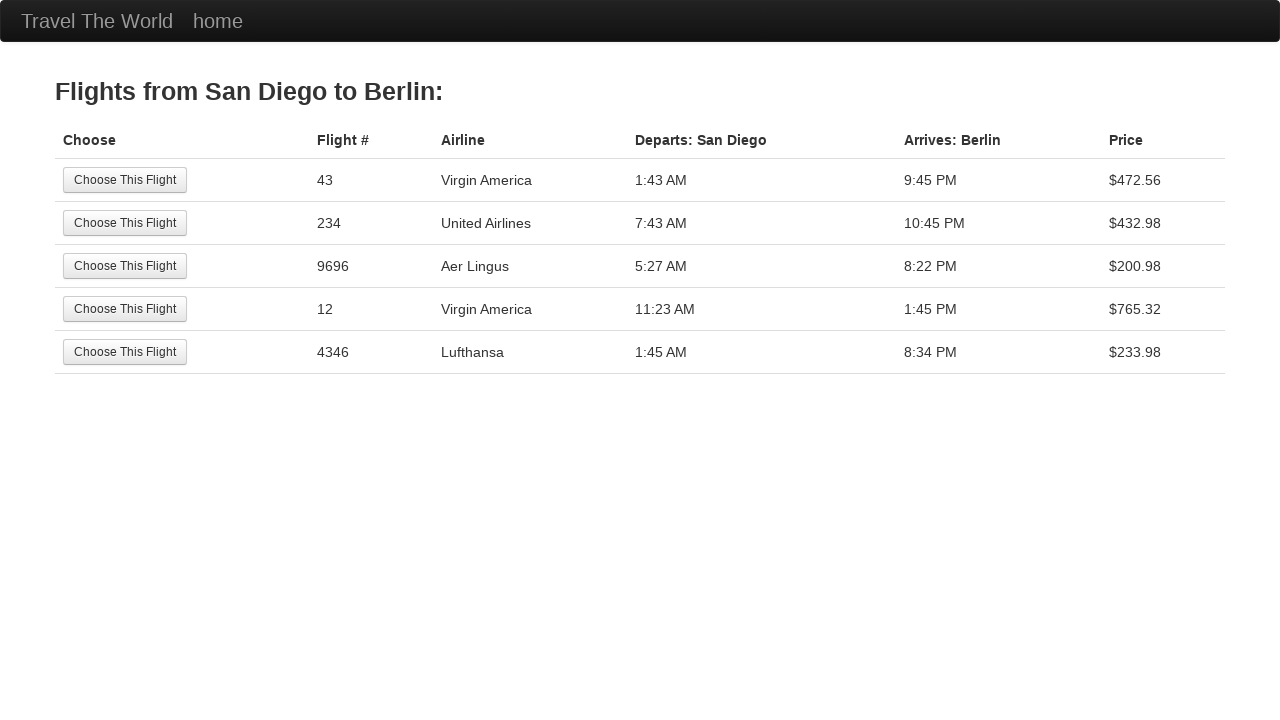

Flights table loaded and Choose This Flight button is visible
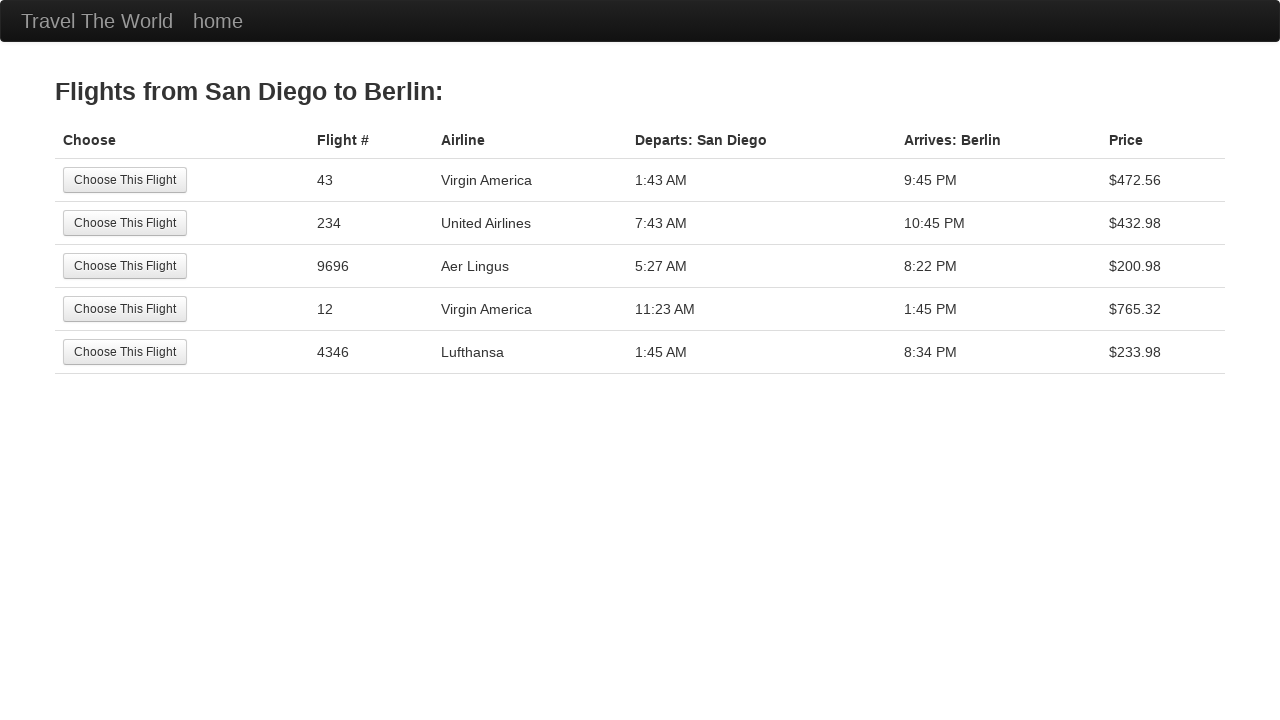

Selected first available flight by clicking Choose This Flight button at (125, 180) on table tbody tr >> nth=0 >> internal:role=button[name="Choose This Flight"i]
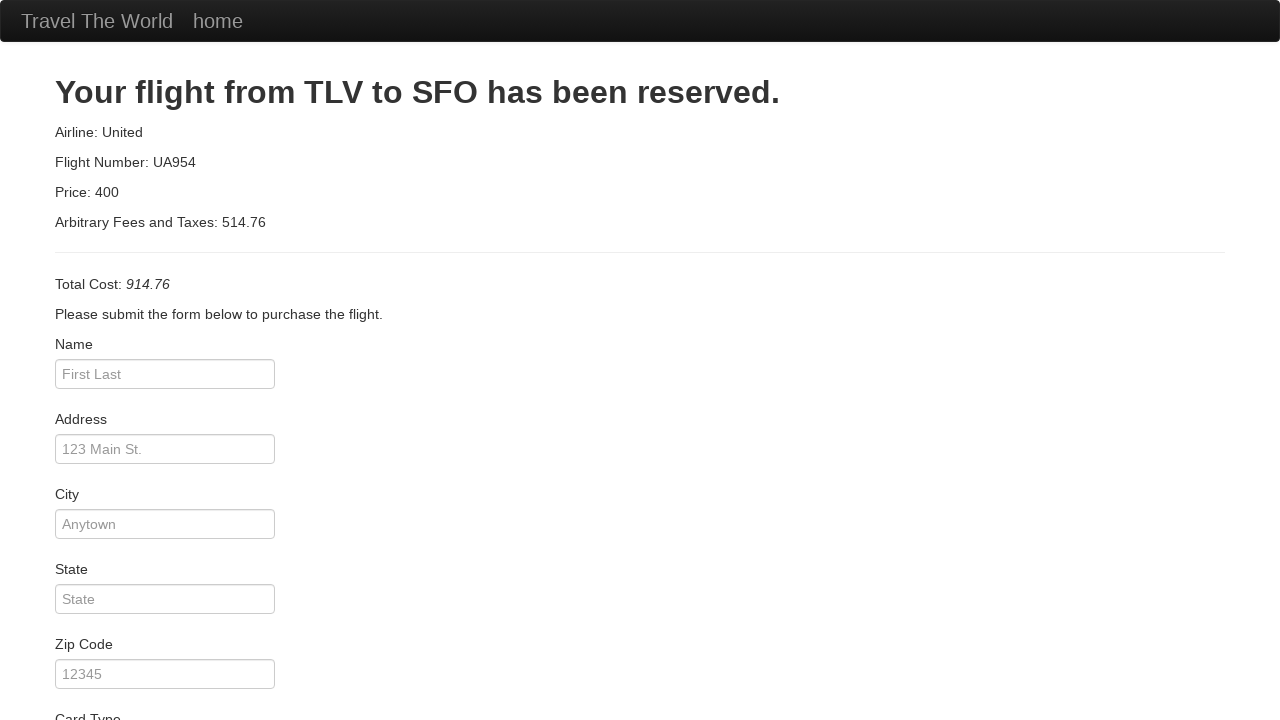

Purchase form page loaded
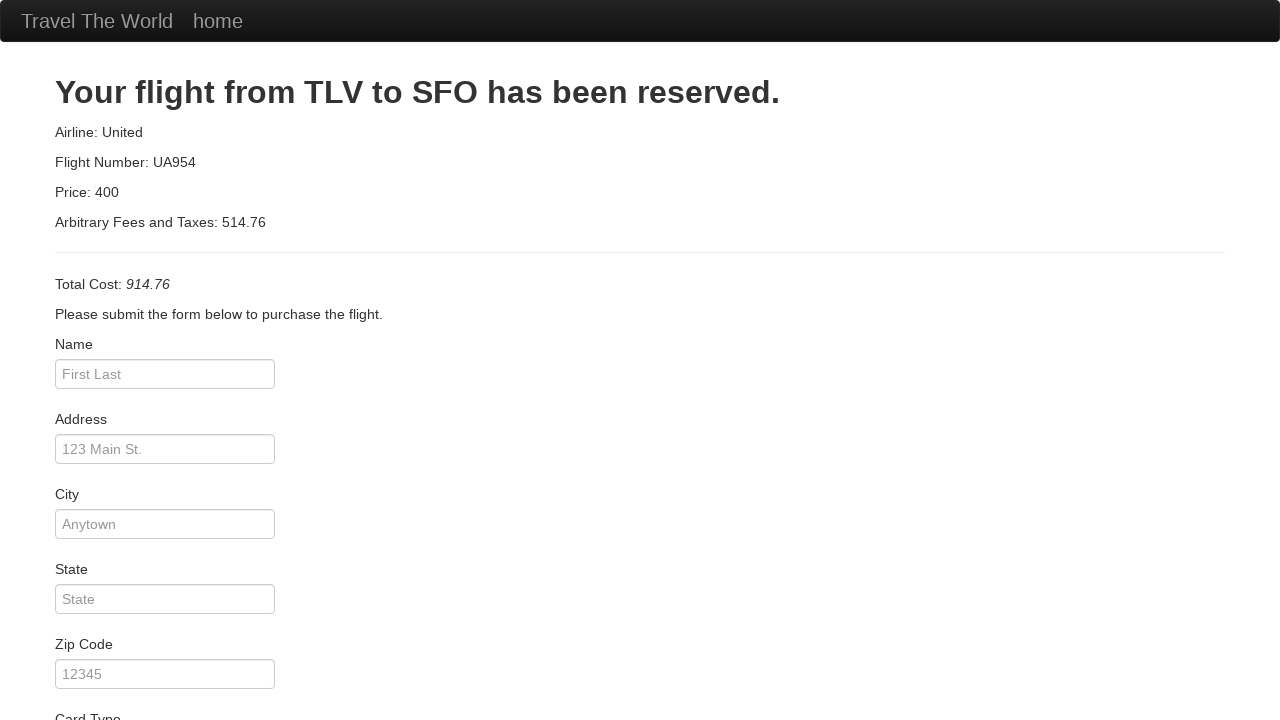

Entered passenger name: John Doe on internal:attr=[placeholder="First Last"i]
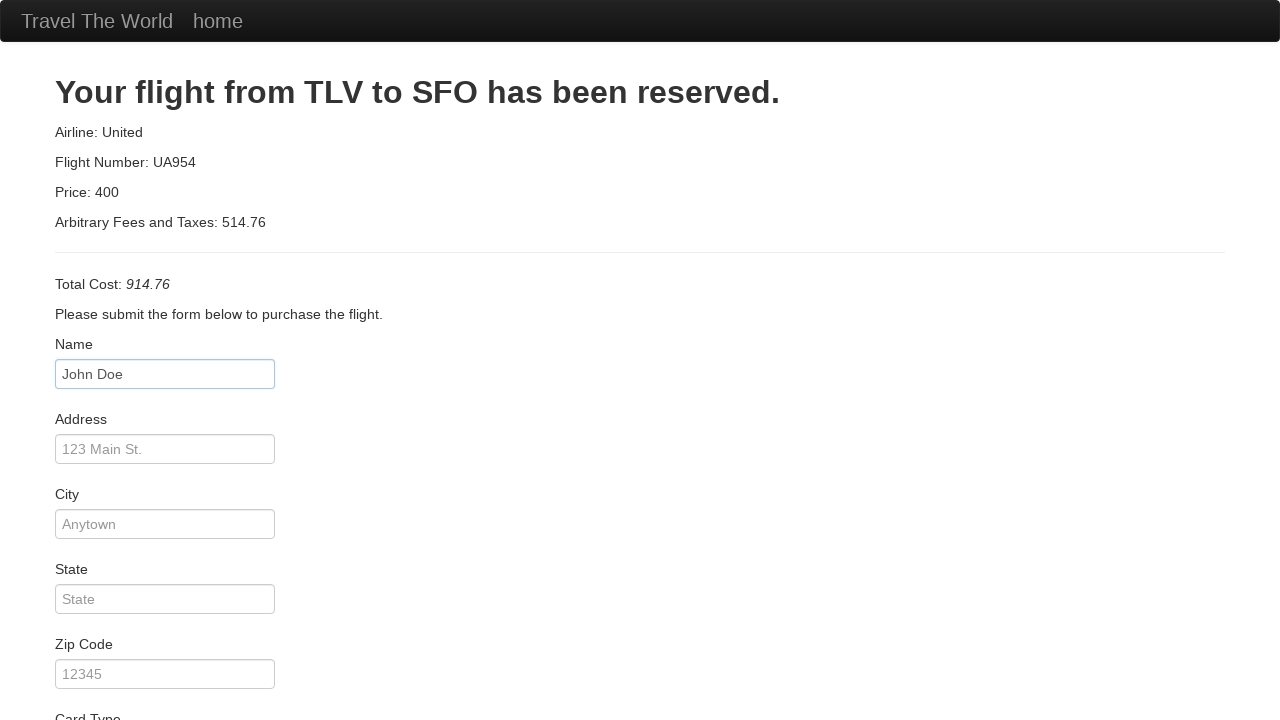

Entered passenger address: 123 ABC Street on internal:attr=[placeholder="Main St."i]
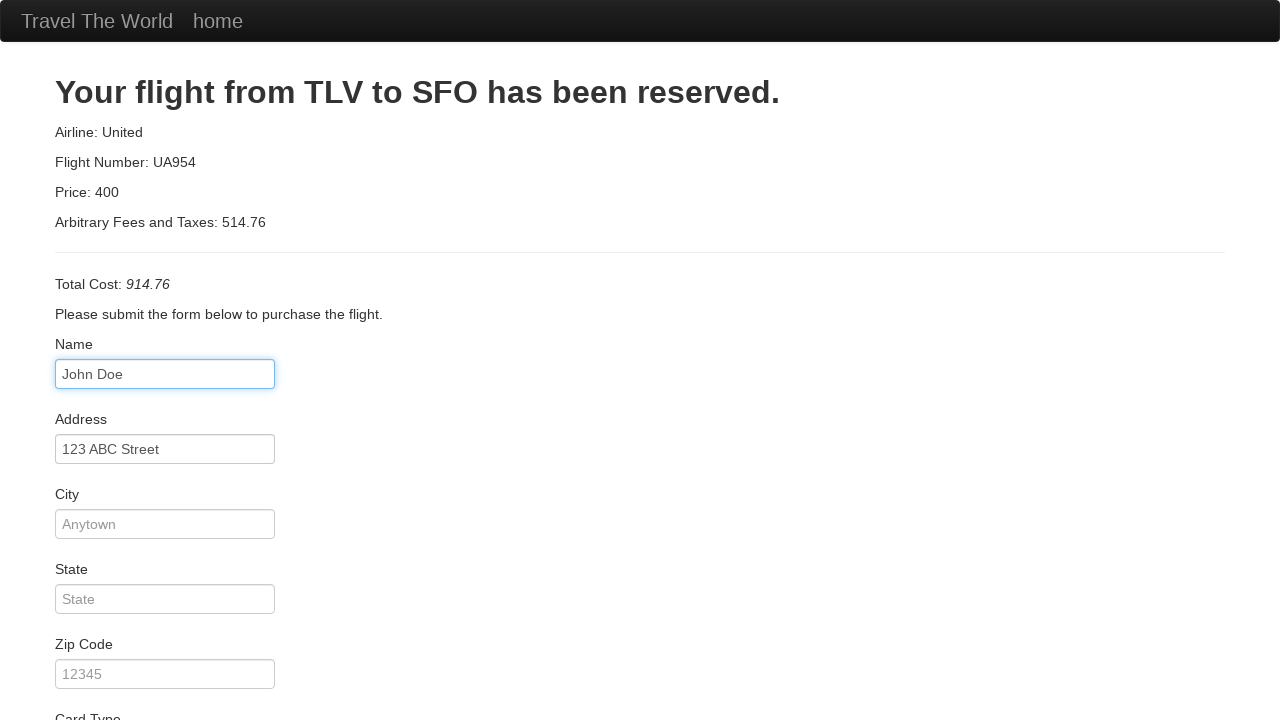

Entered passenger city: Bangalore on internal:attr=[placeholder="Anytown"i]
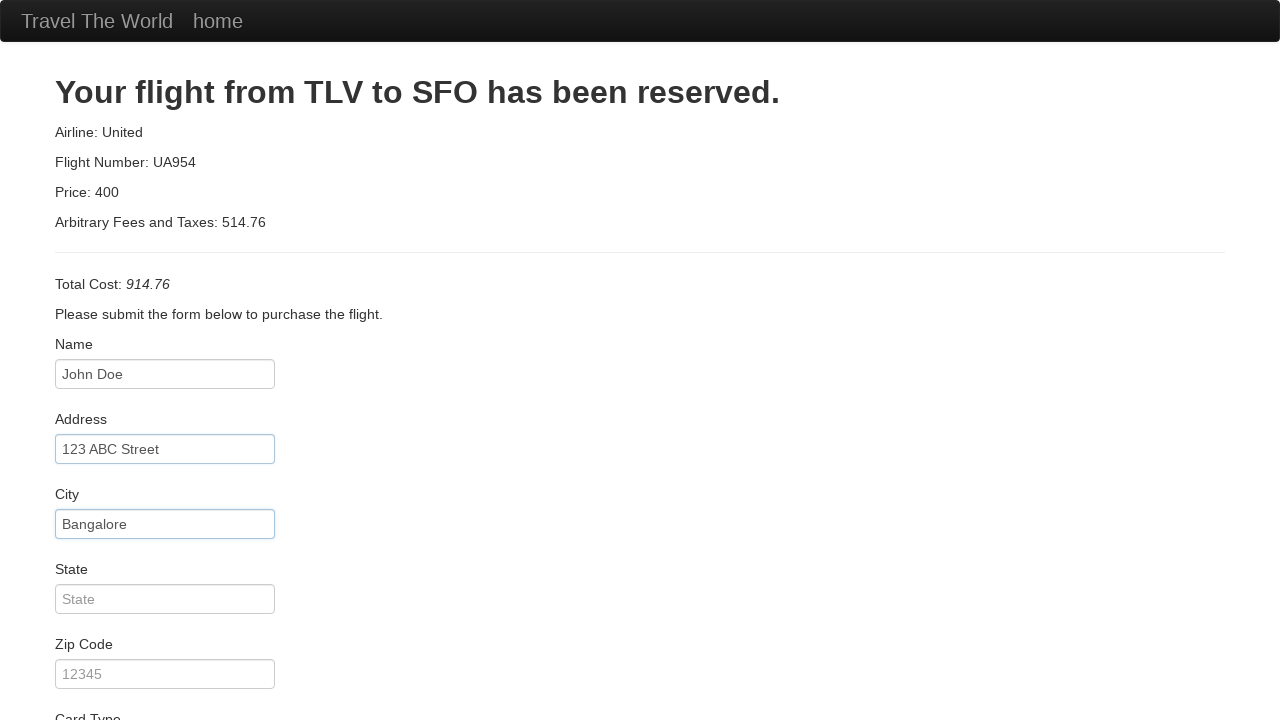

Entered passenger state: KA on internal:attr=[placeholder="State"i]
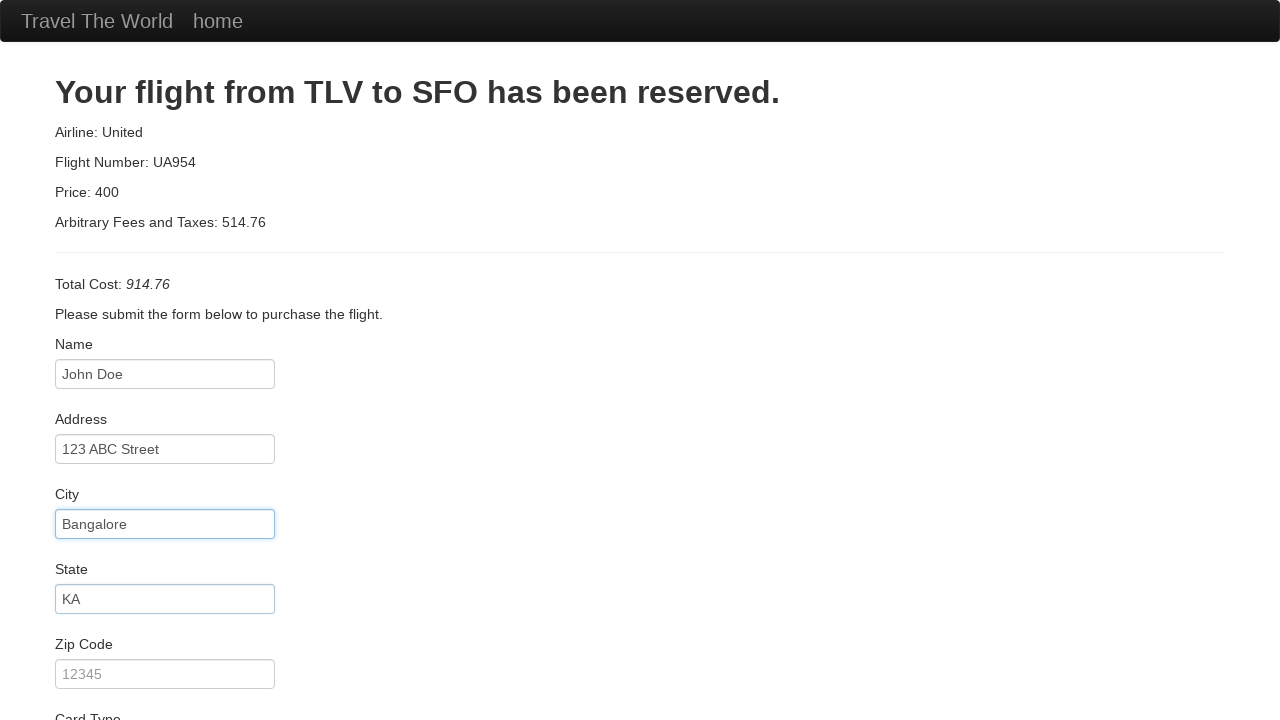

Entered passenger zip code: 1234567 on internal:attr=[placeholder="12345"i]
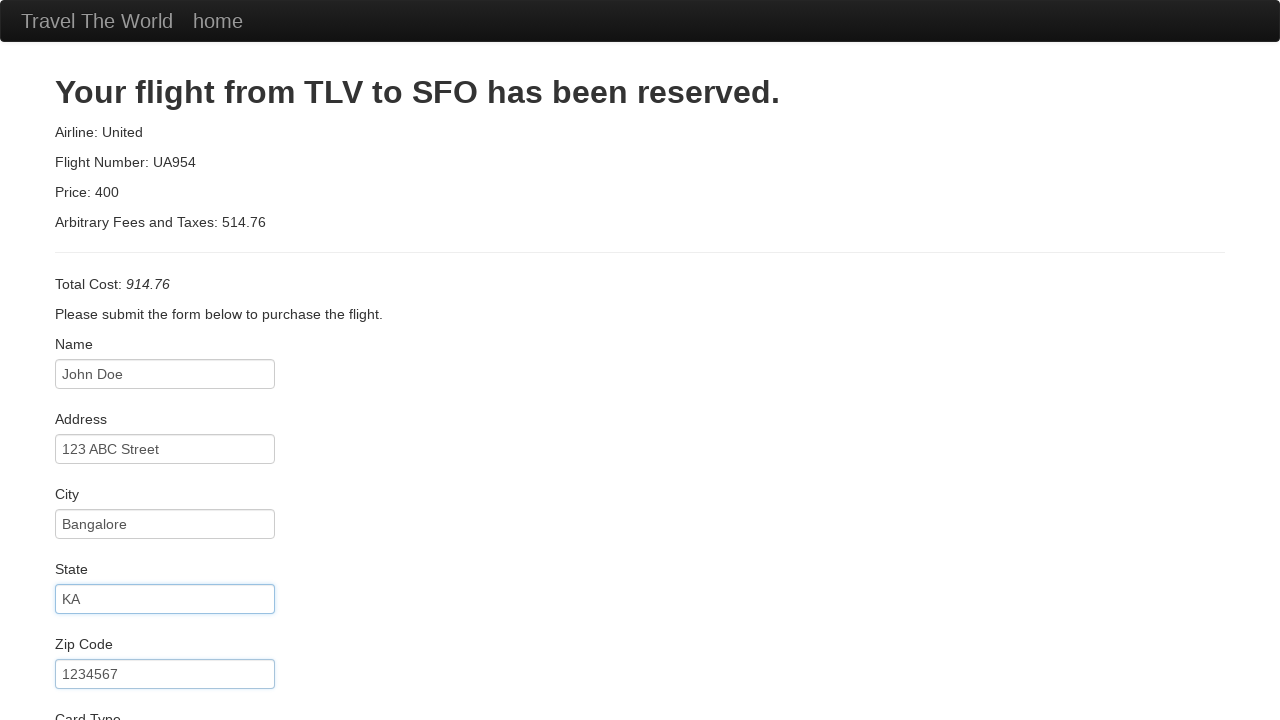

Selected American Express as payment card type on #cardType
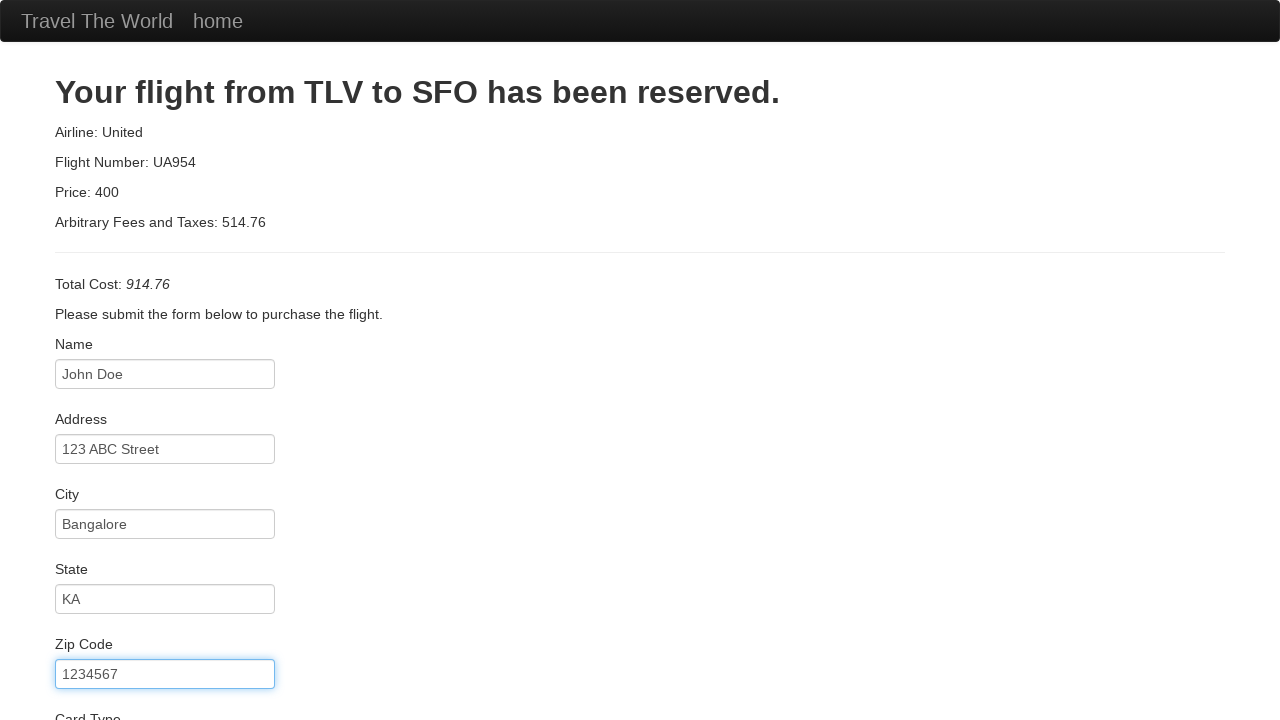

Entered credit card number on internal:attr=[placeholder="Credit Card Number"i]
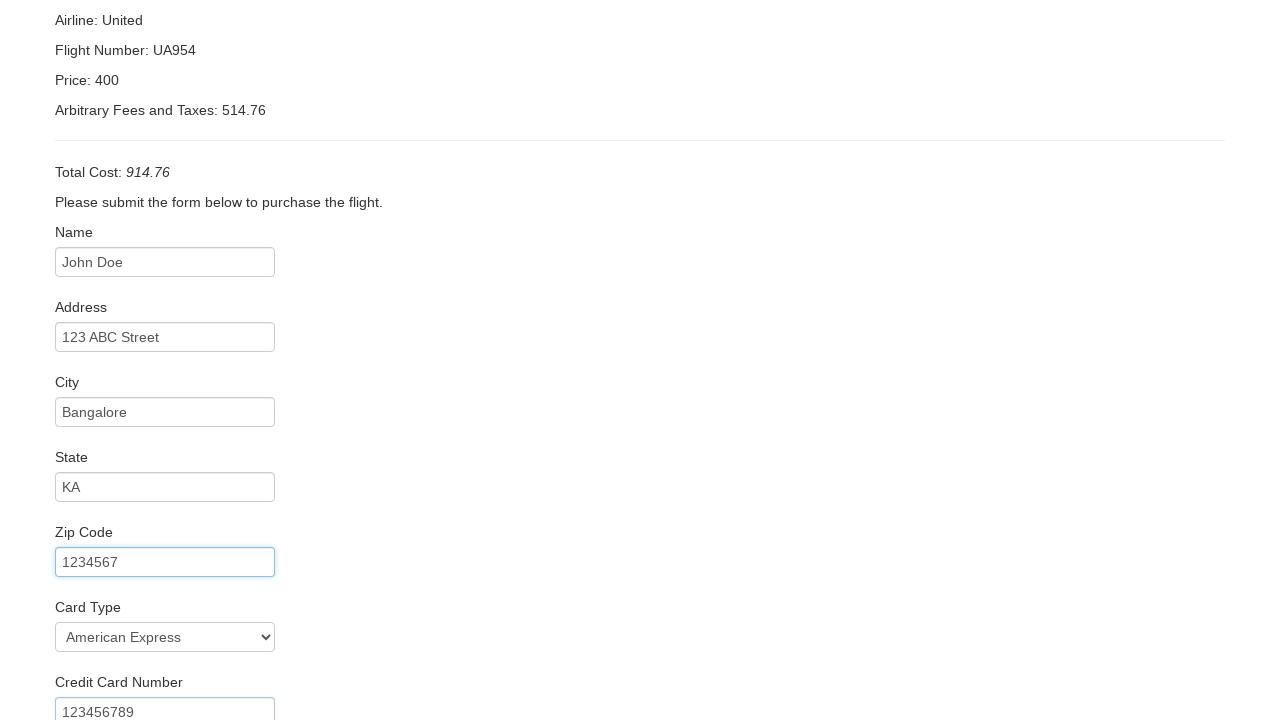

Entered cardholder name: John Doe on internal:attr=[placeholder="John Smith"i]
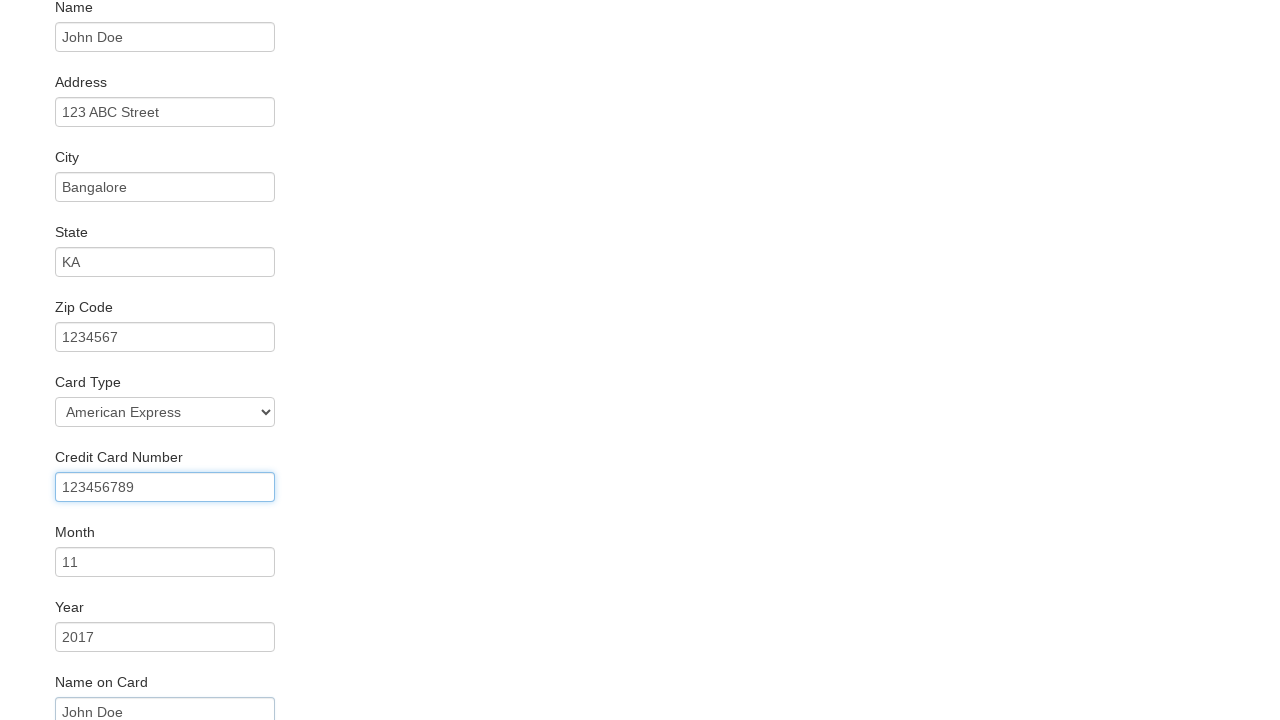

Clicked Purchase Flight button to complete booking at (118, 685) on internal:role=button[name="Purchase Flight"i]
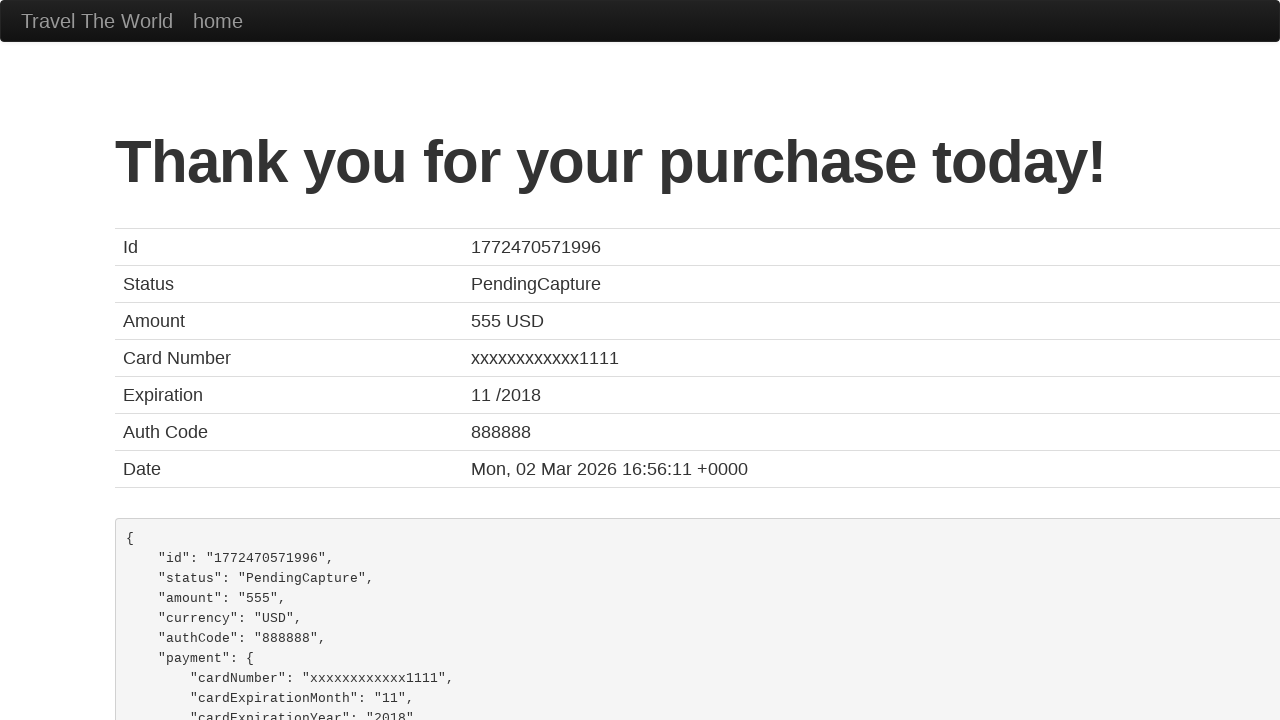

Flight booking confirmation page loaded successfully
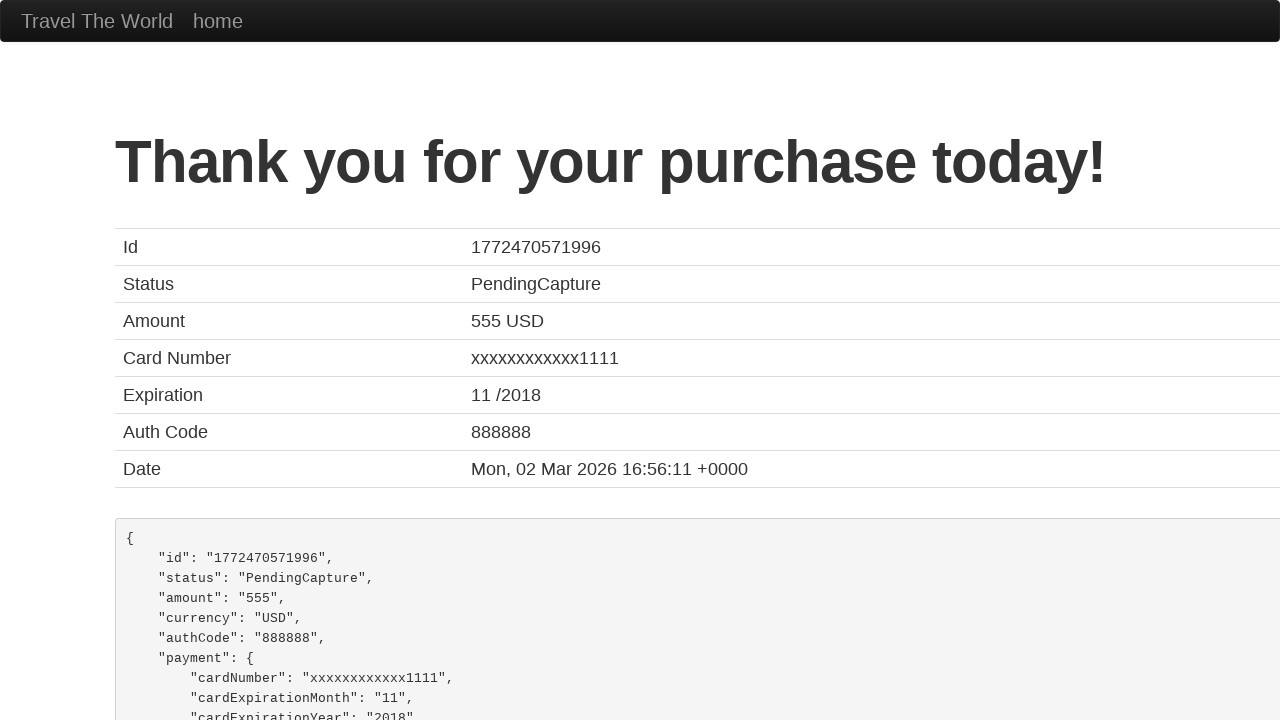

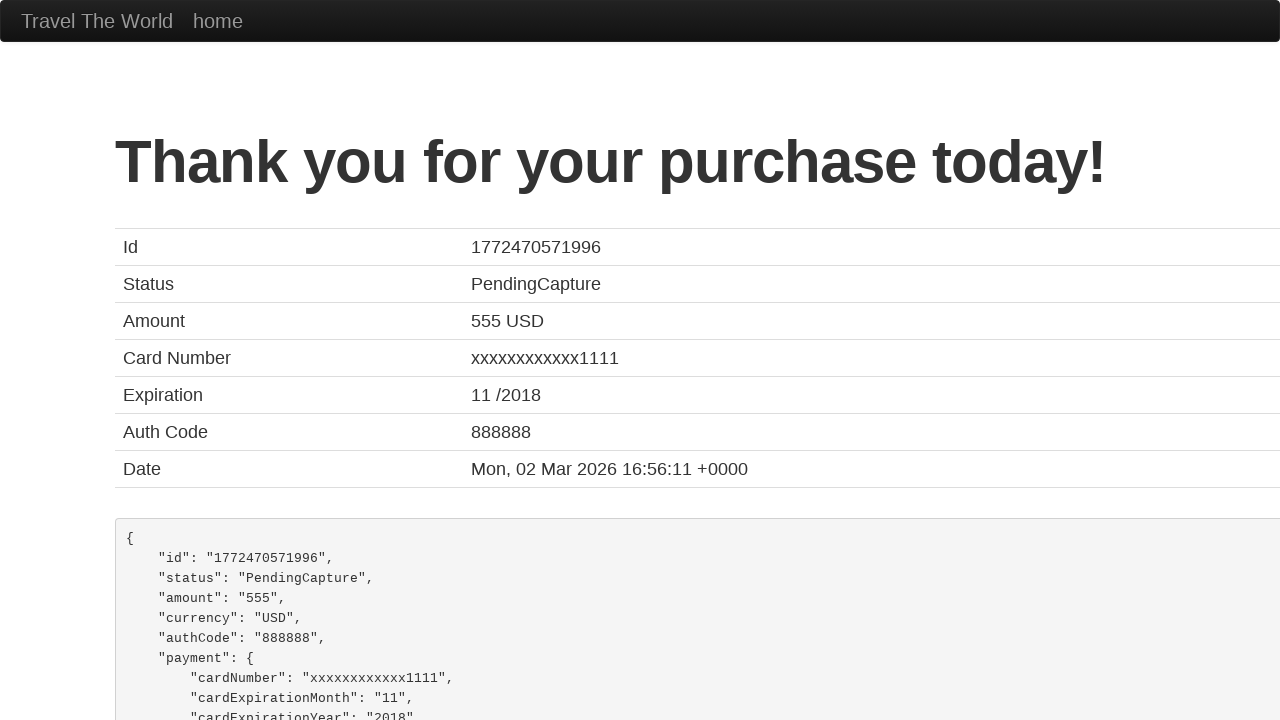